Tests dynamic controls on a page by toggling a checkbox, removing and adding it back, enabling a text input field, typing text into it, and then disabling the field again.

Starting URL: https://the-internet.herokuapp.com/

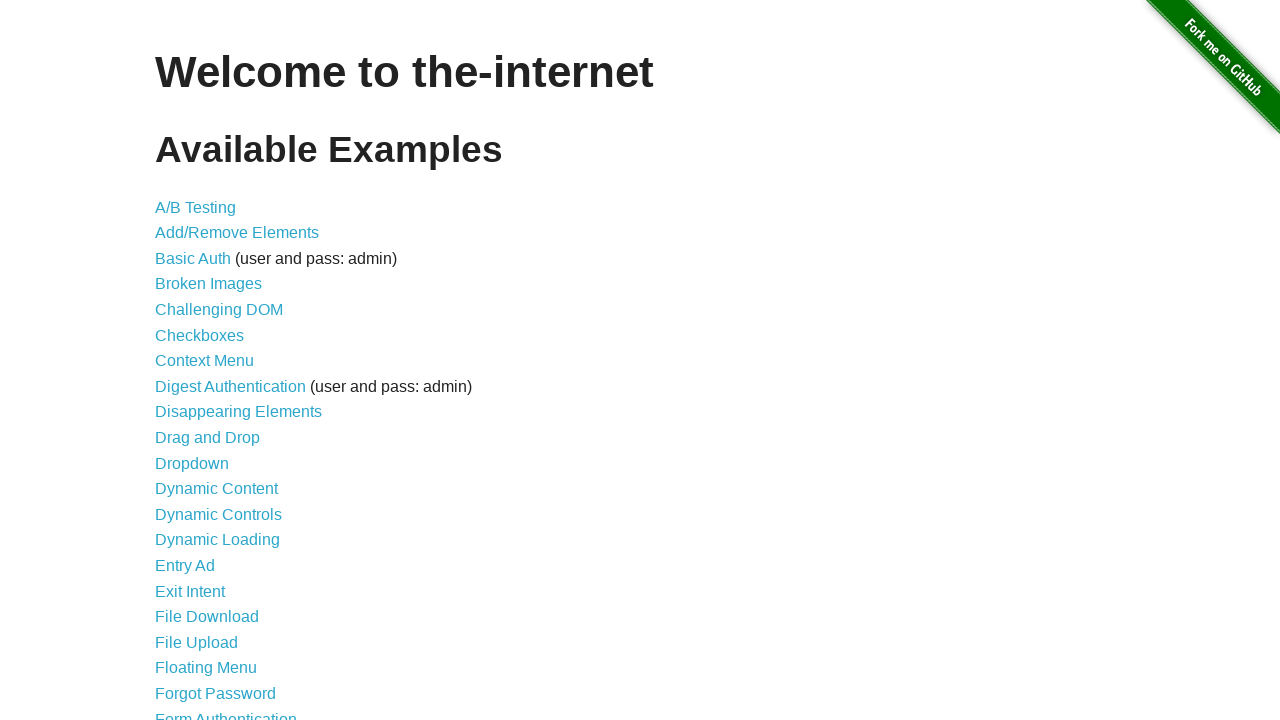

Clicked on Dynamic Controls link to navigate to test page at (218, 514) on a:has-text('Dynamic Controls')
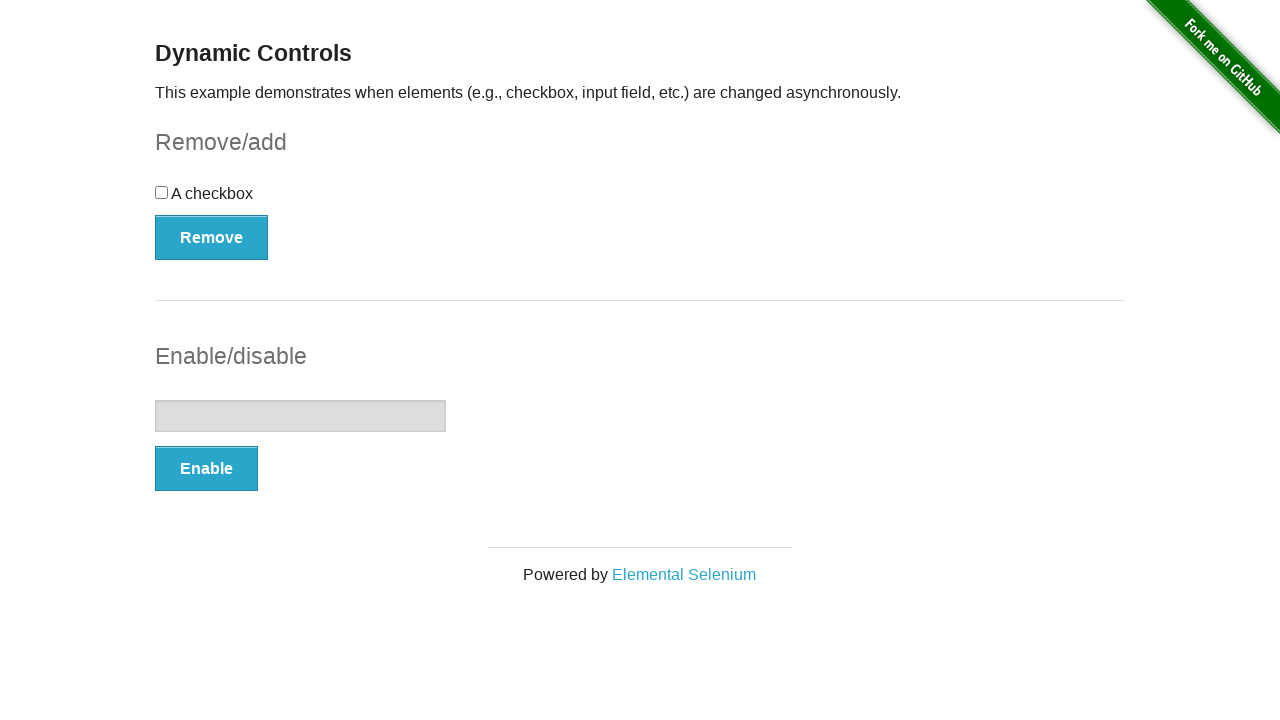

Clicked checkbox to check it at (162, 192) on #checkbox > input[type=checkbox]
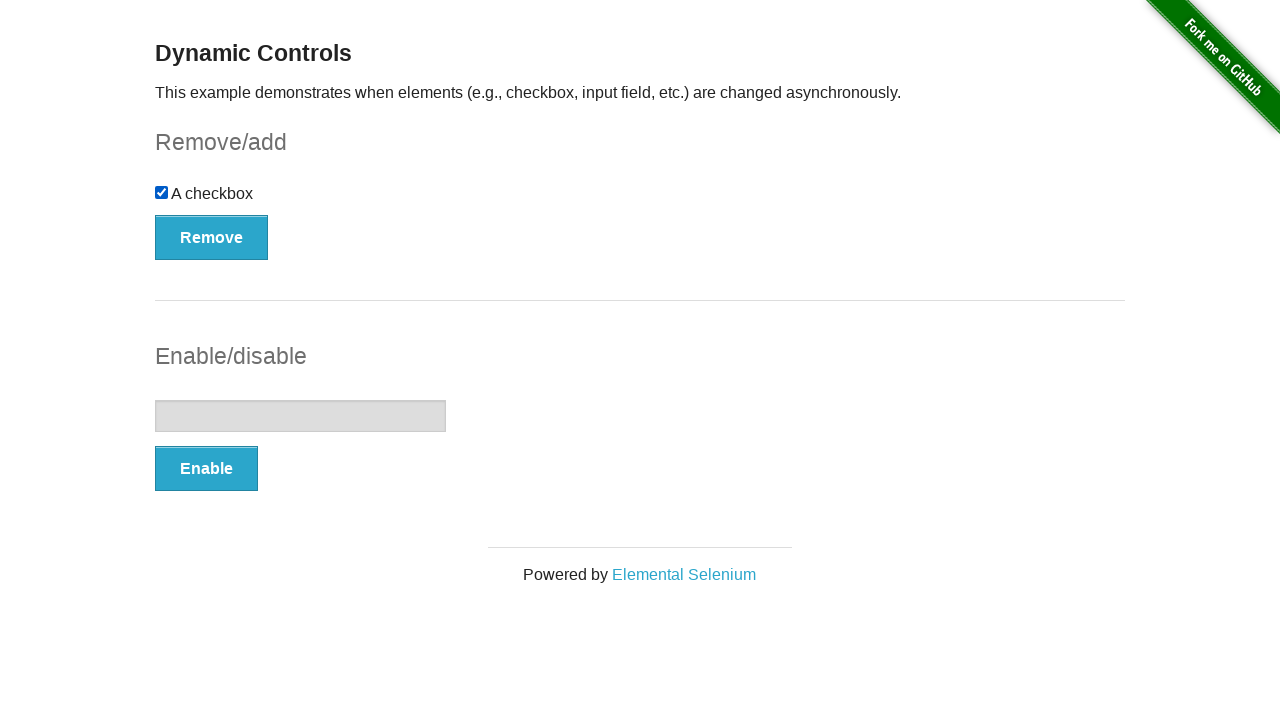

Clicked Remove button to remove checkbox at (212, 237) on #checkbox-example > button
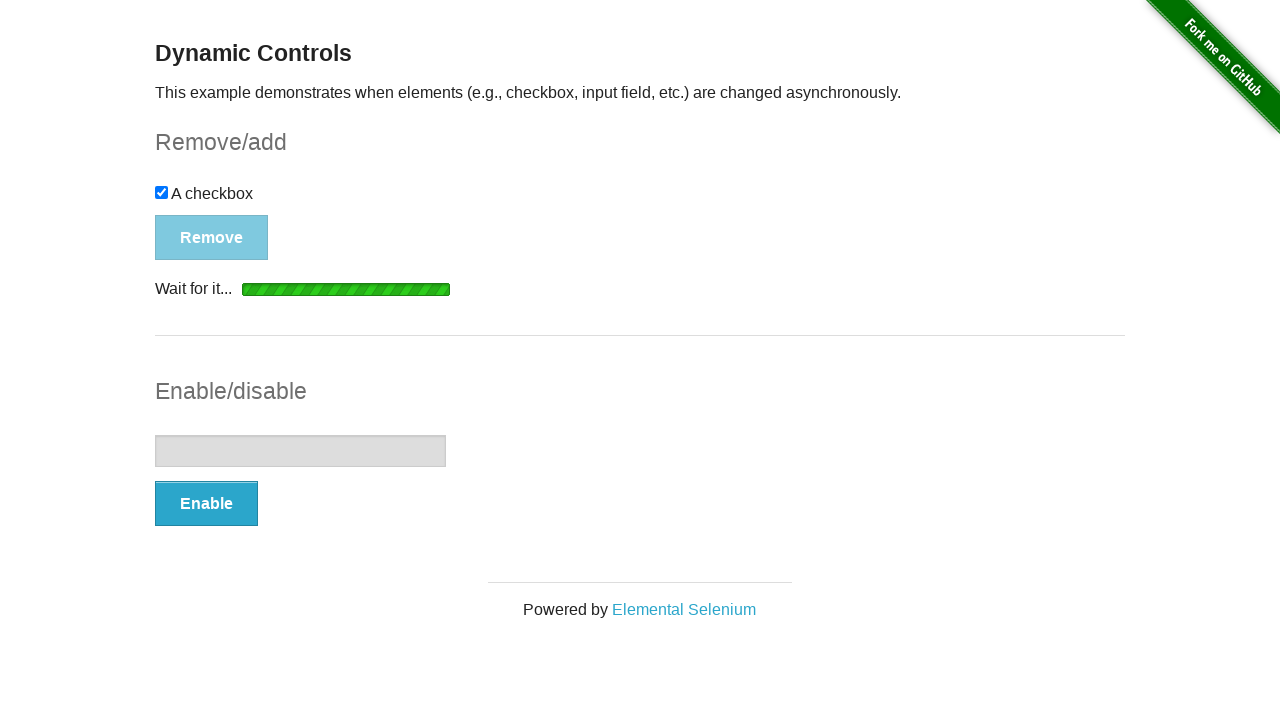

Waited for Add button to be visible after checkbox removal
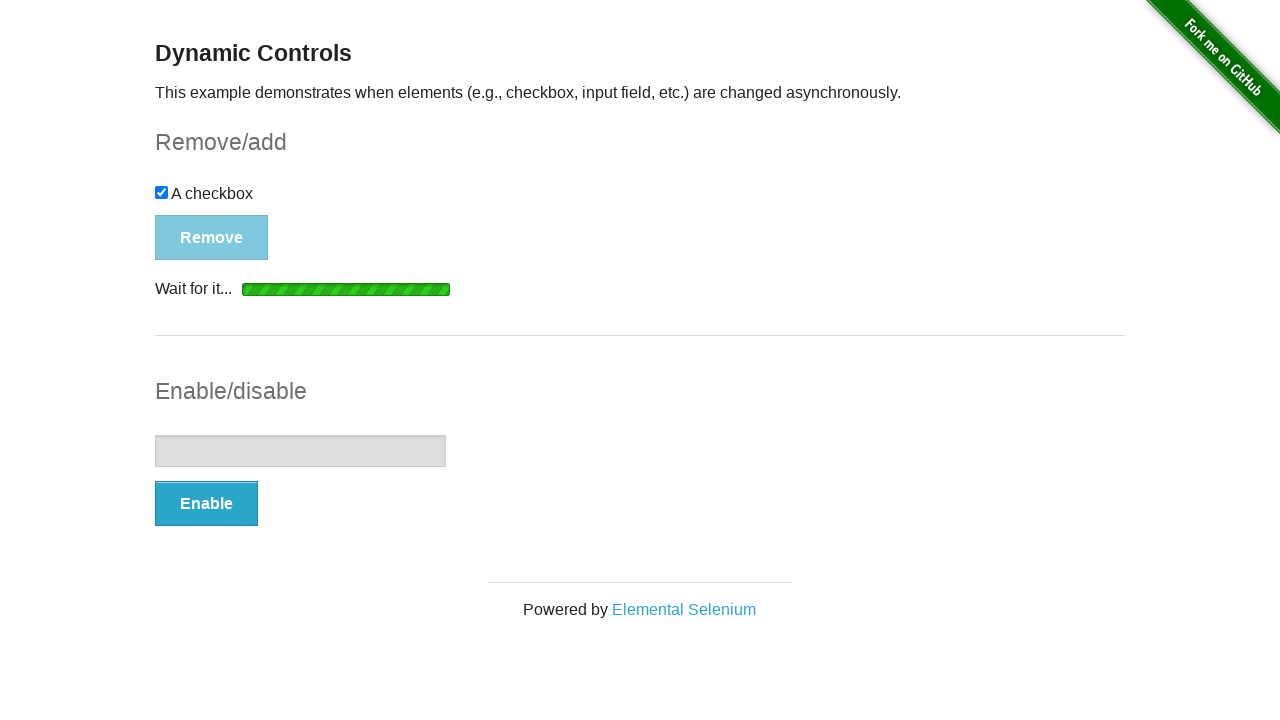

Clicked Add button to add checkbox back at (196, 208) on #checkbox-example > button
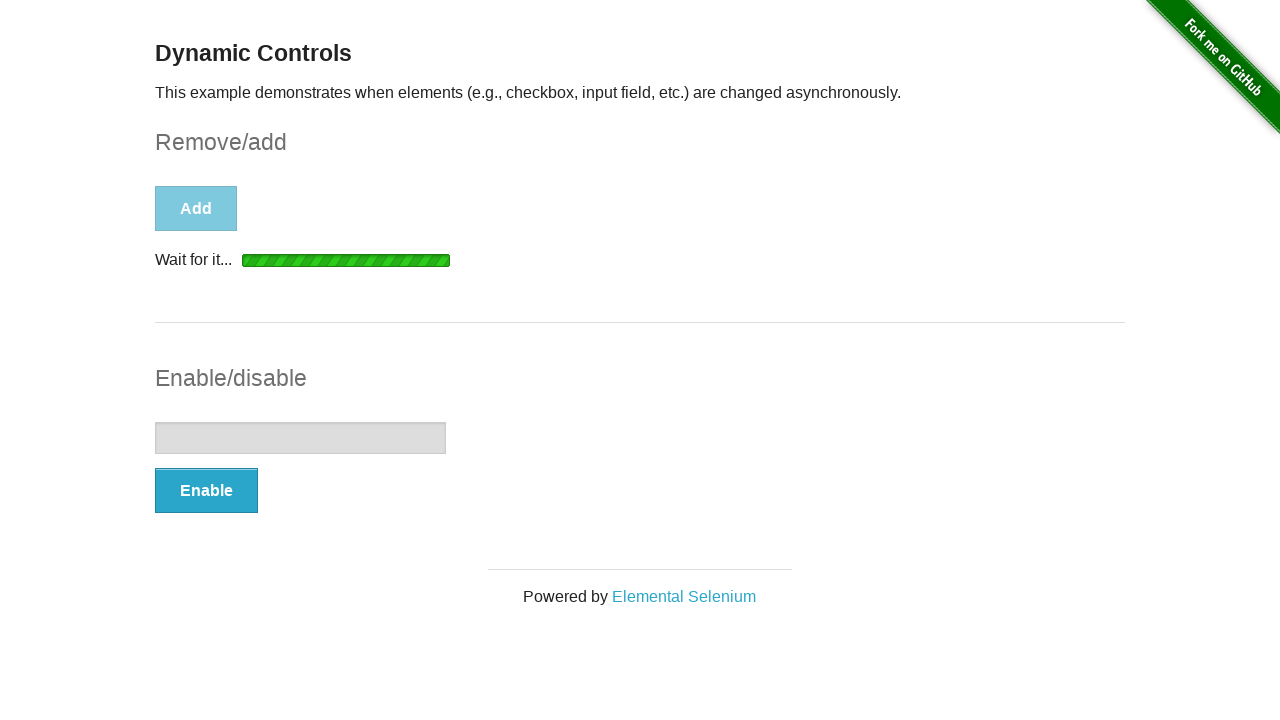

Clicked Enable button to enable text input field at (206, 491) on #input-example > button
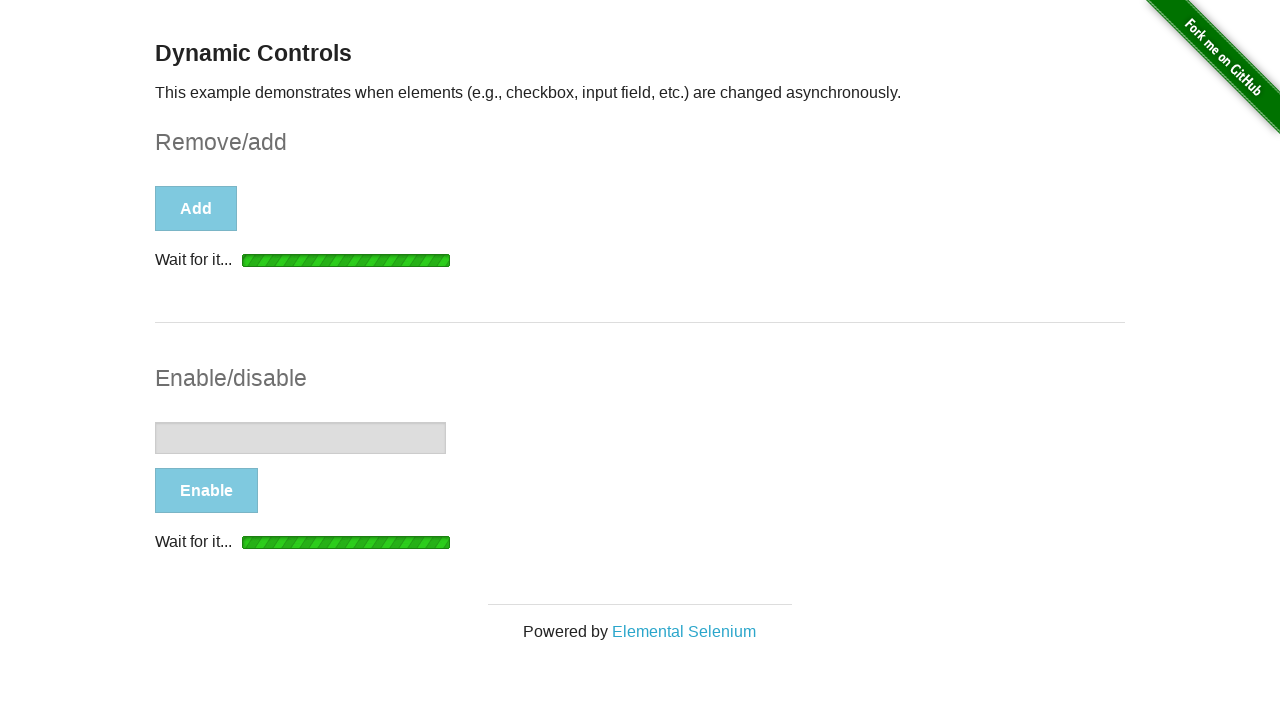

Waited for text input field to be enabled
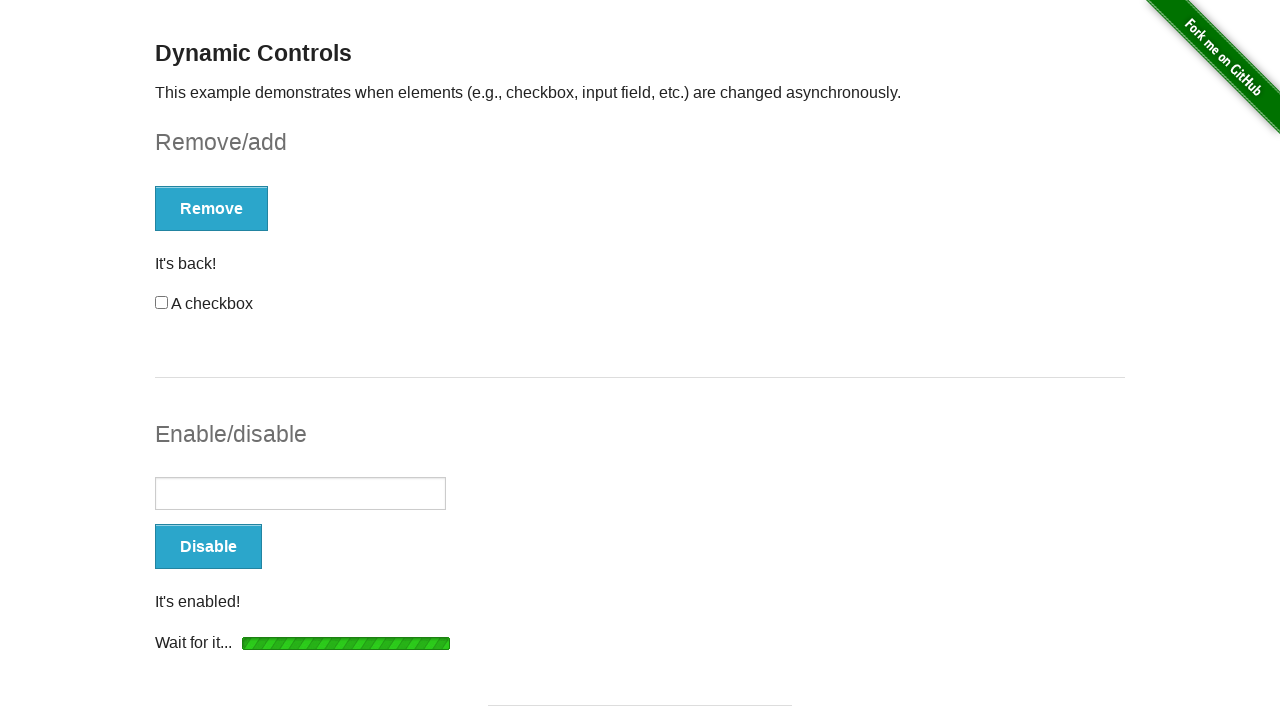

Typed 'Platzi' into the enabled text input field on #input-example > input[type=text]
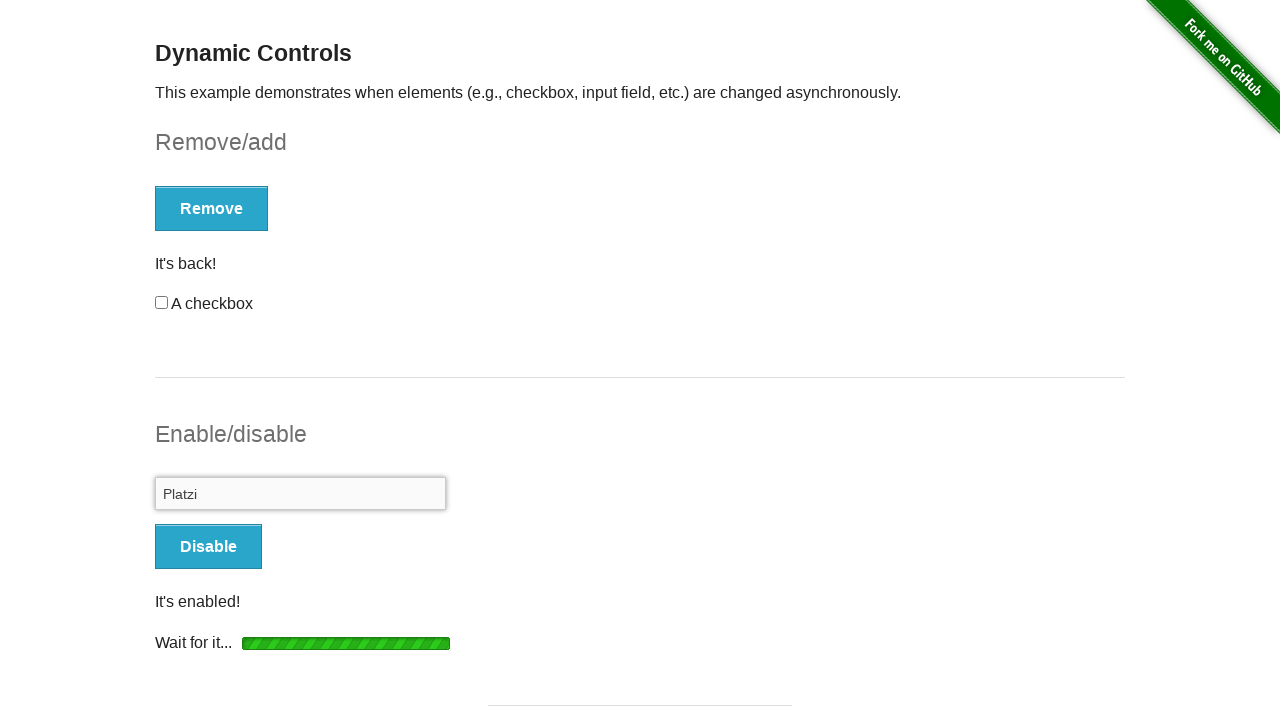

Clicked Disable button to disable the text input field at (208, 546) on #input-example > button
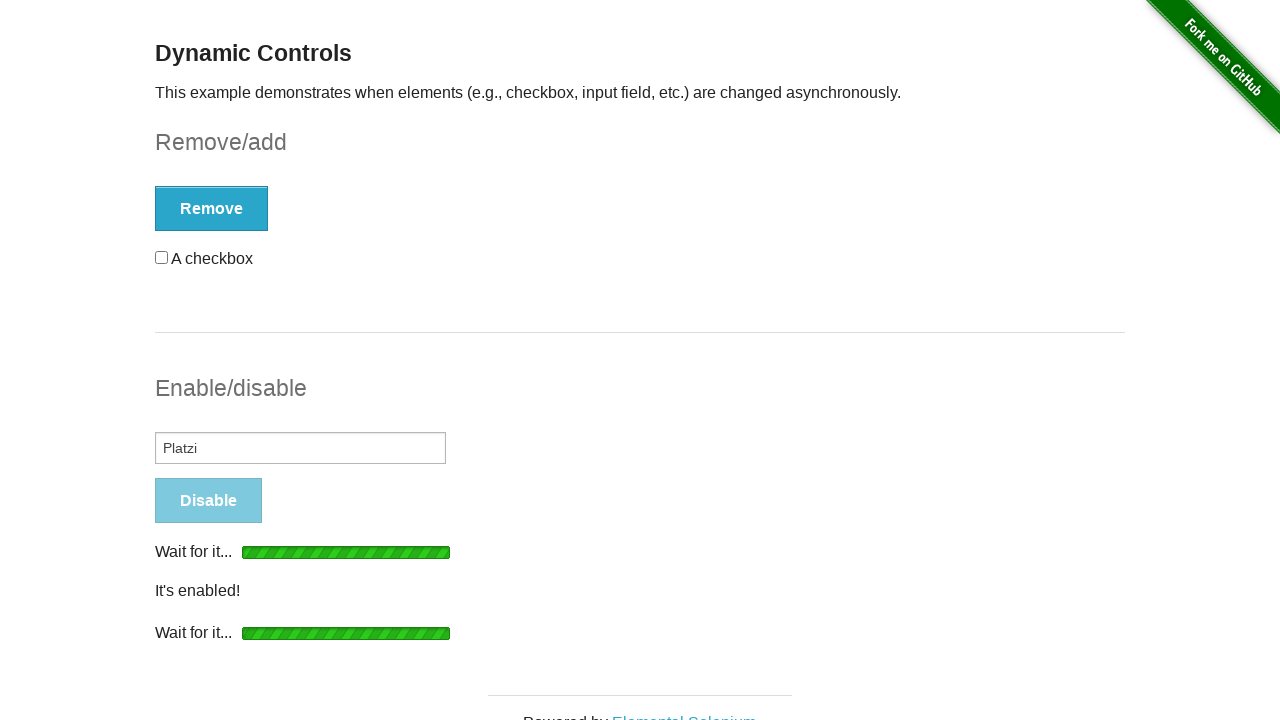

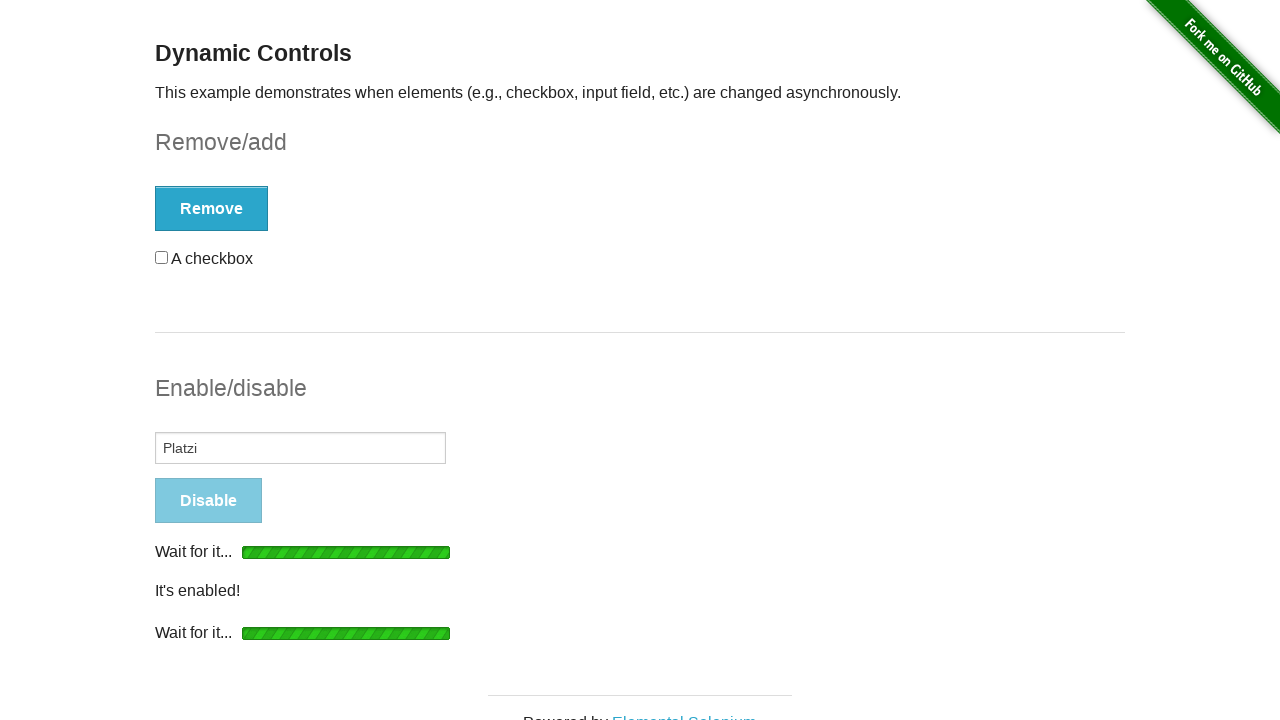